Tests a dropdown select element by iterating through all available options and selecting each one sequentially to verify dropdown functionality.

Starting URL: https://syntaxprojects.com/basic-select-dropdown-demo.php

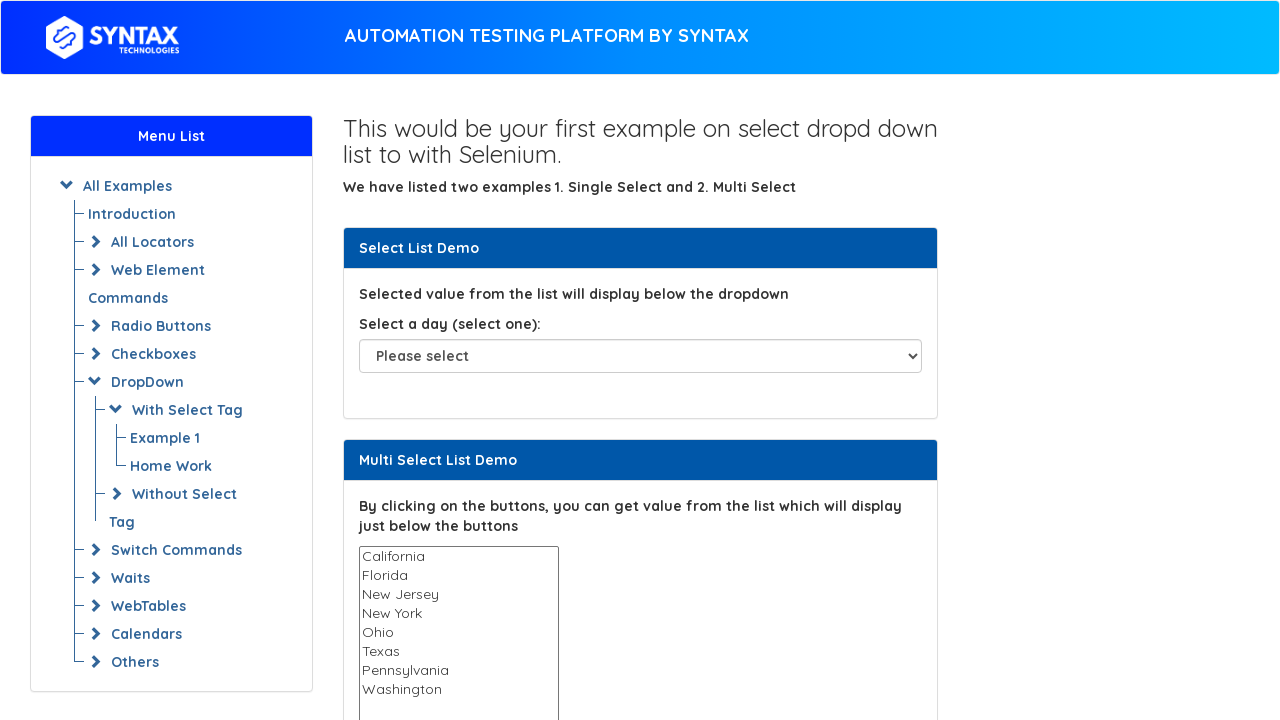

Dropdown element located and waited for availability
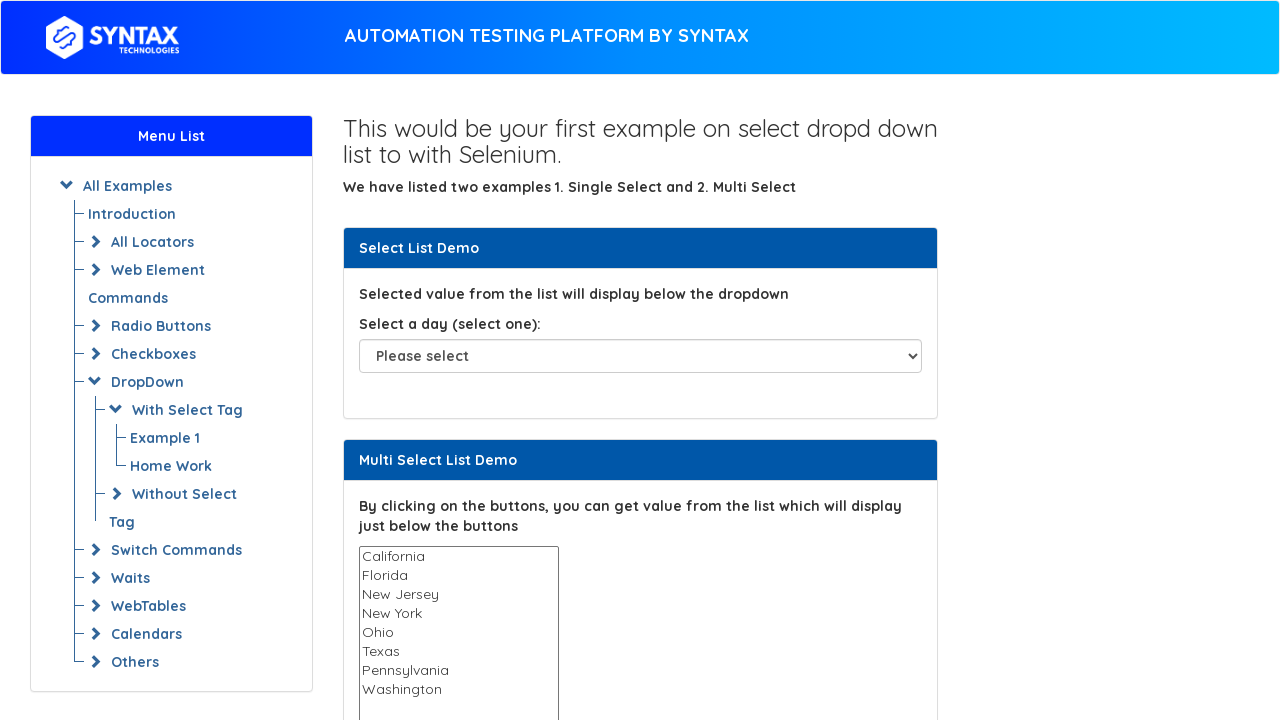

Retrieved all dropdown options
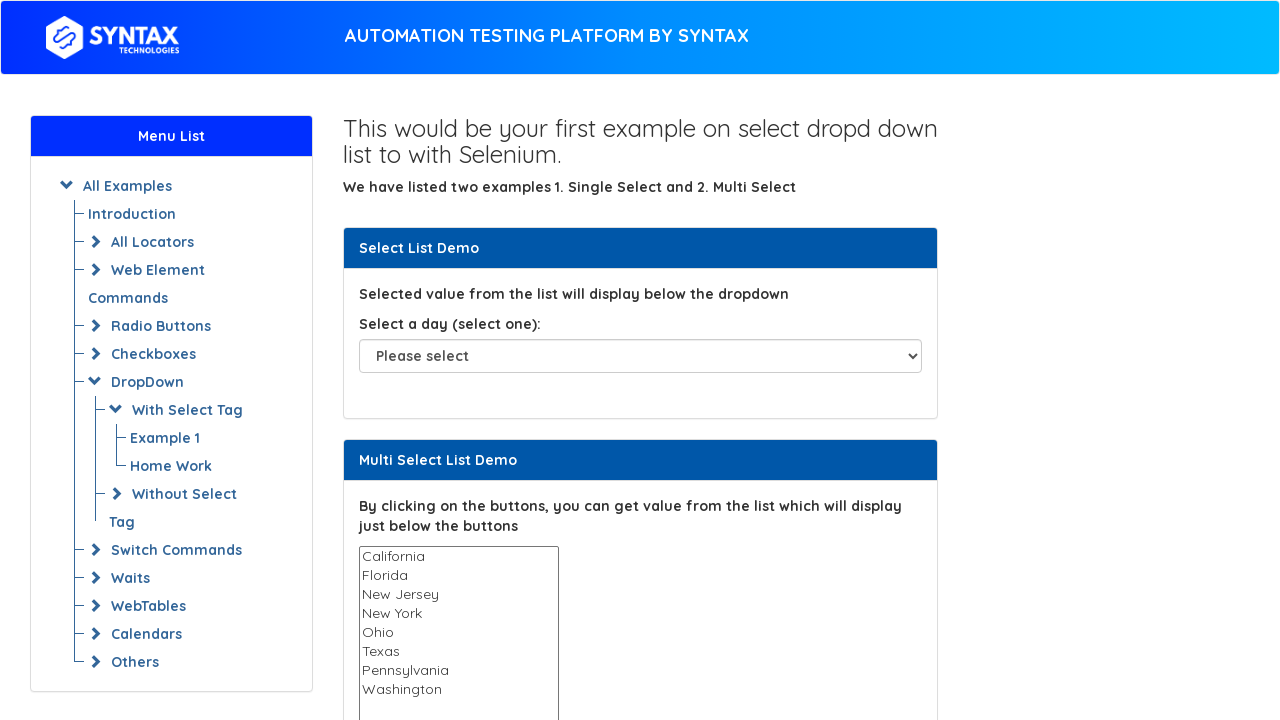

Selected dropdown option at index 1: 'Sunday' on #select-demo
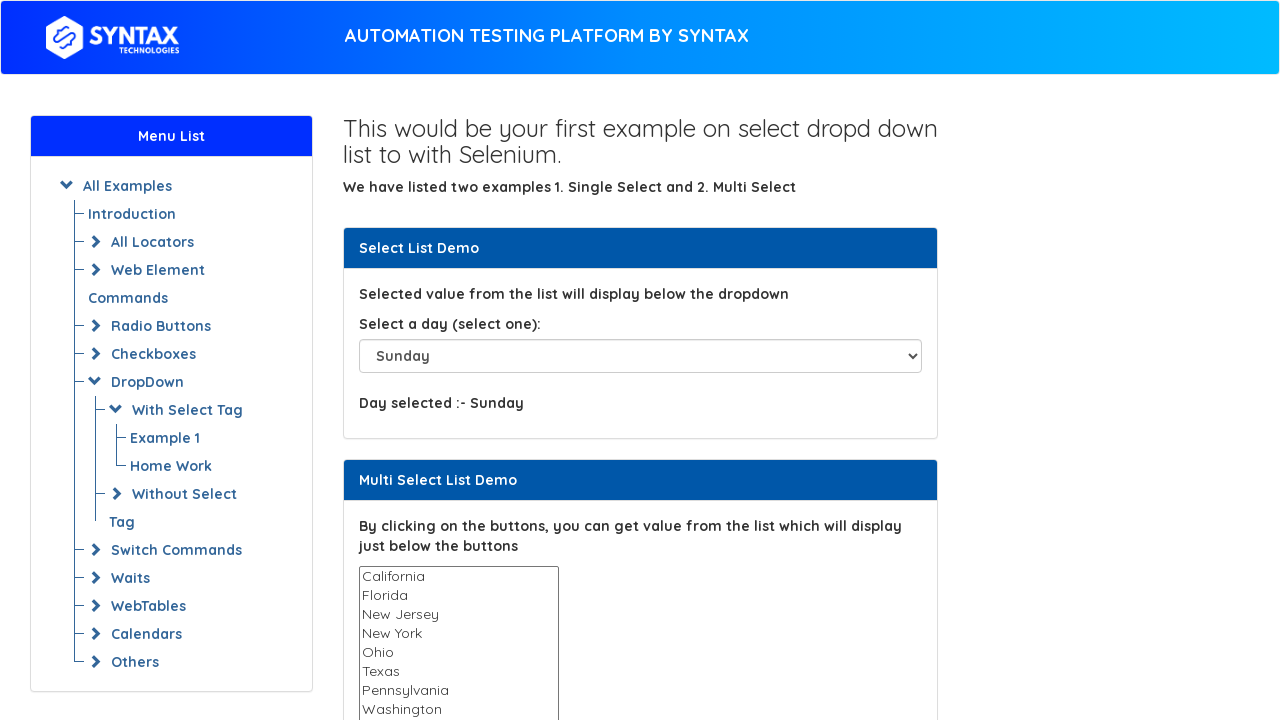

Waited 500ms to observe selection of option 'Sunday'
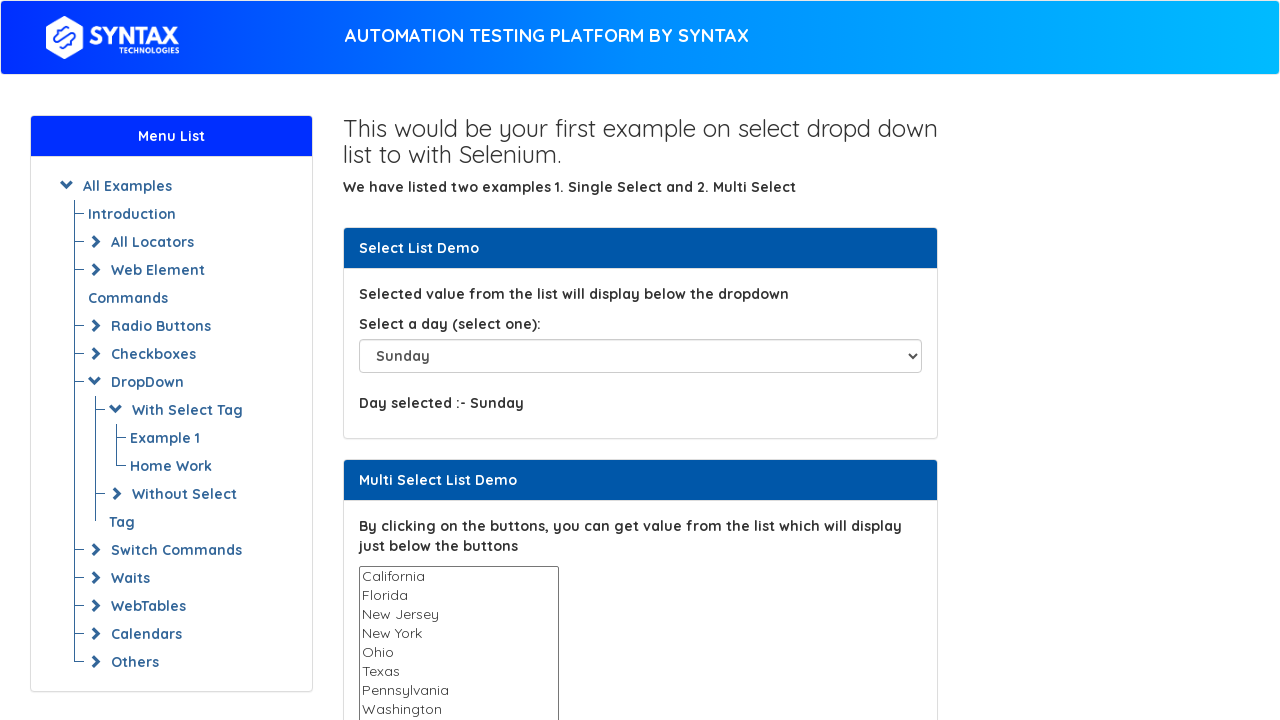

Selected dropdown option at index 2: 'Monday' on #select-demo
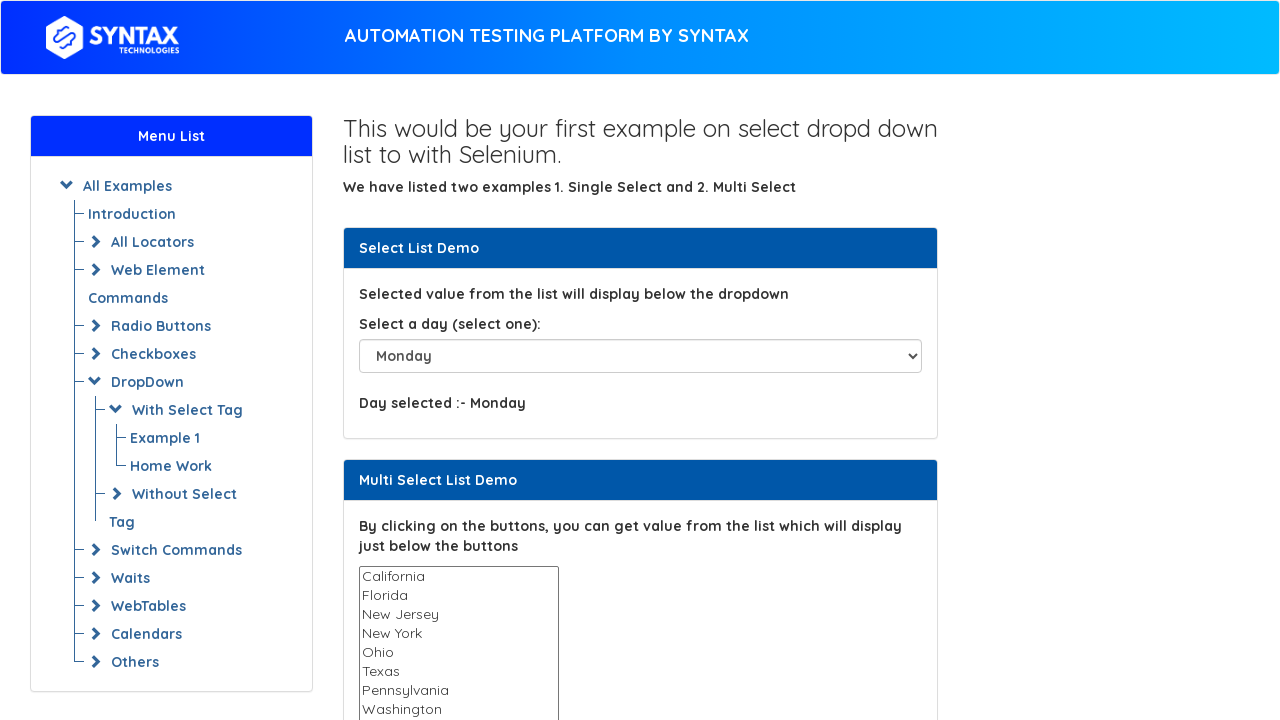

Waited 500ms to observe selection of option 'Monday'
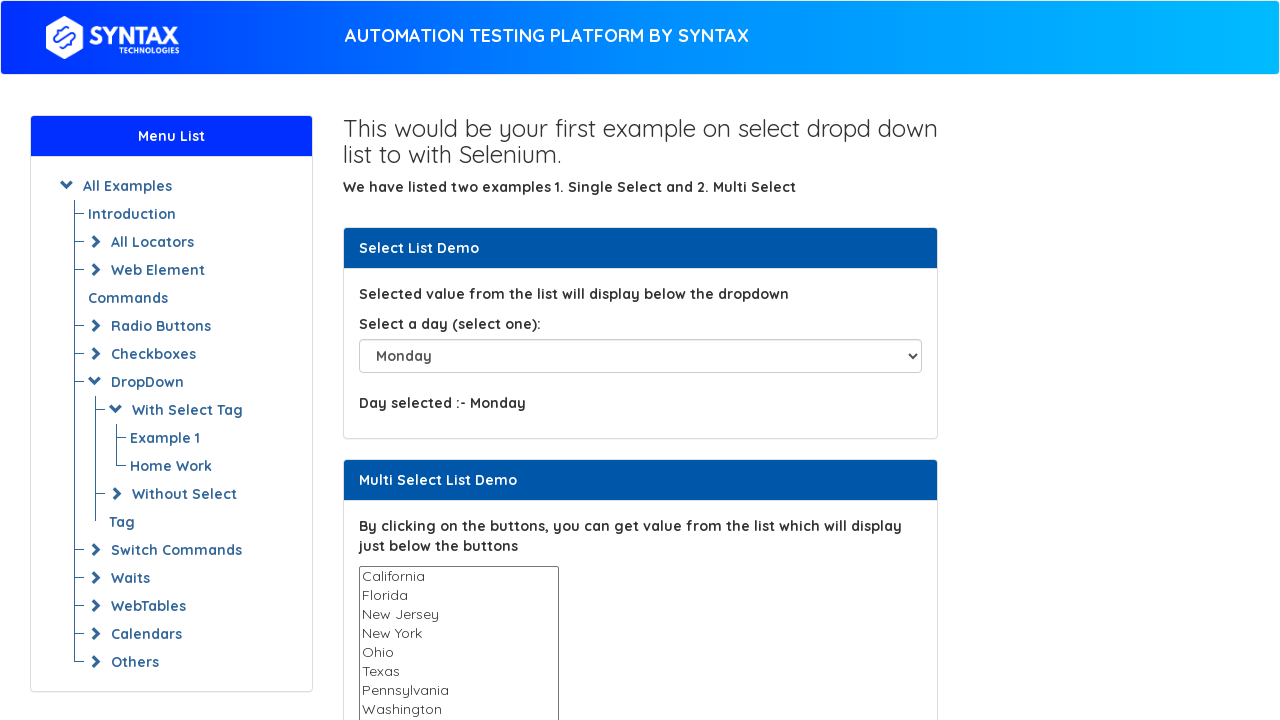

Selected dropdown option at index 3: 'Tuesday' on #select-demo
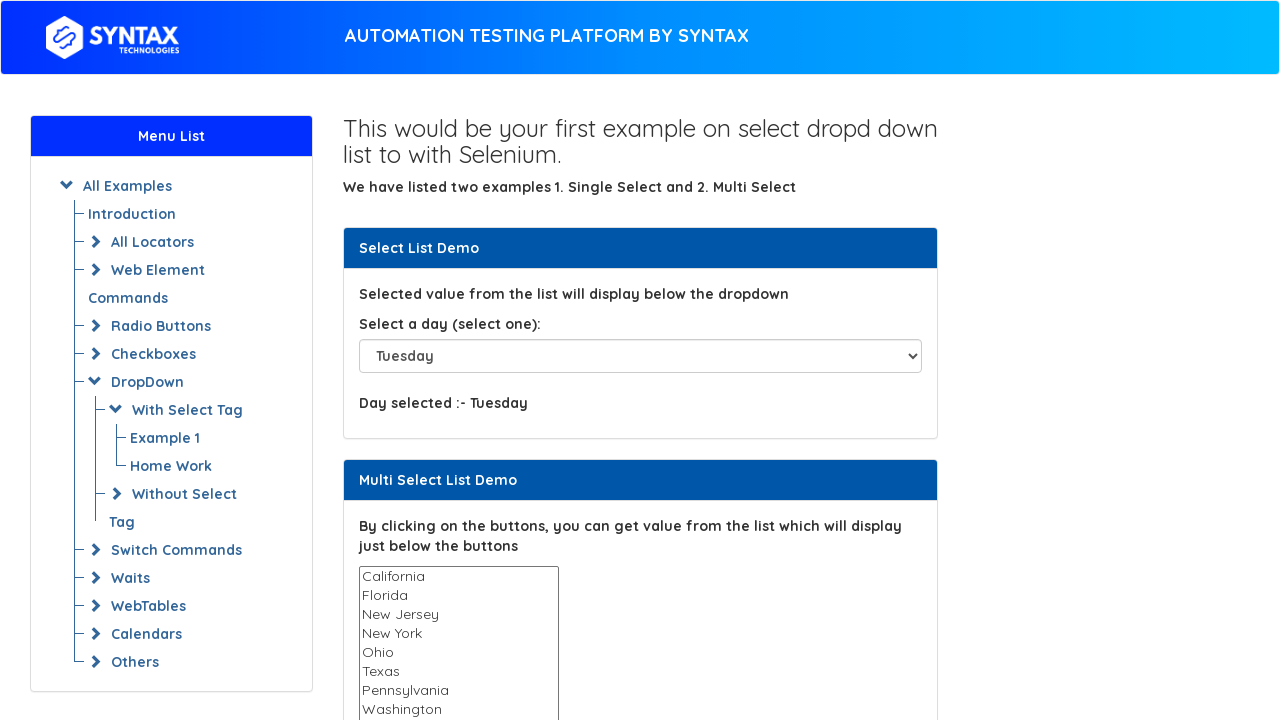

Waited 500ms to observe selection of option 'Tuesday'
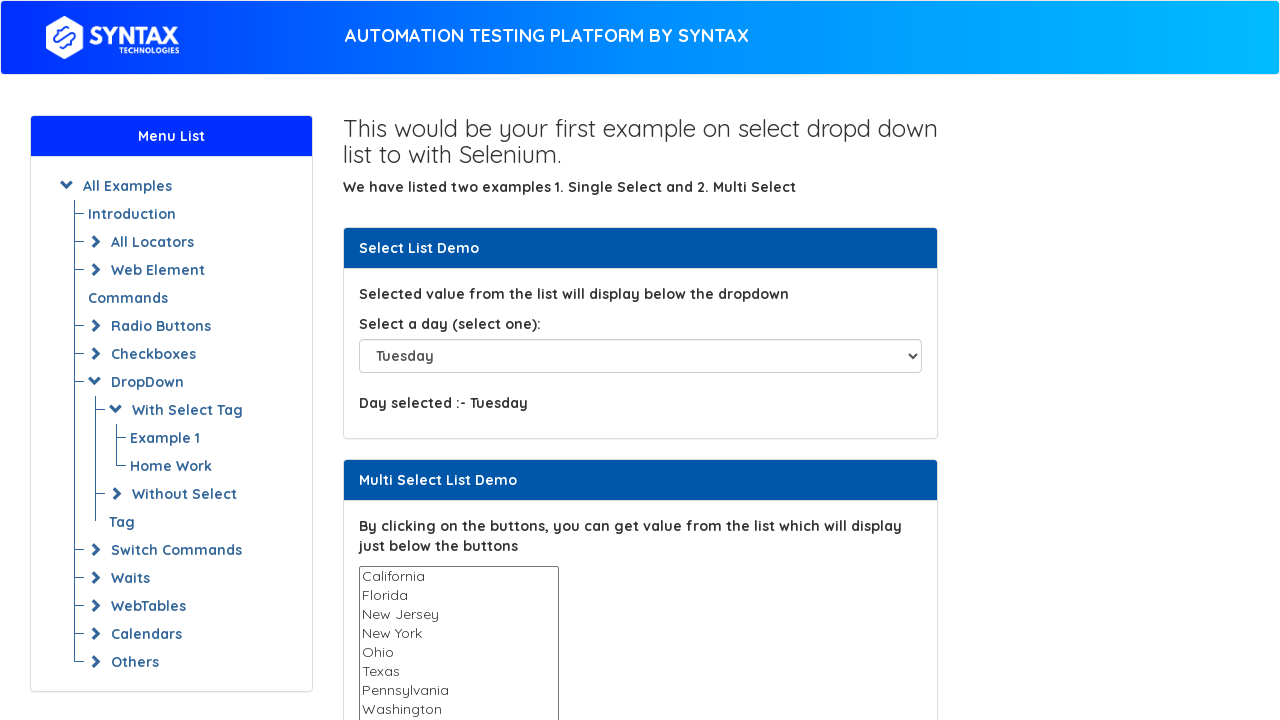

Selected dropdown option at index 4: 'Wednesday' on #select-demo
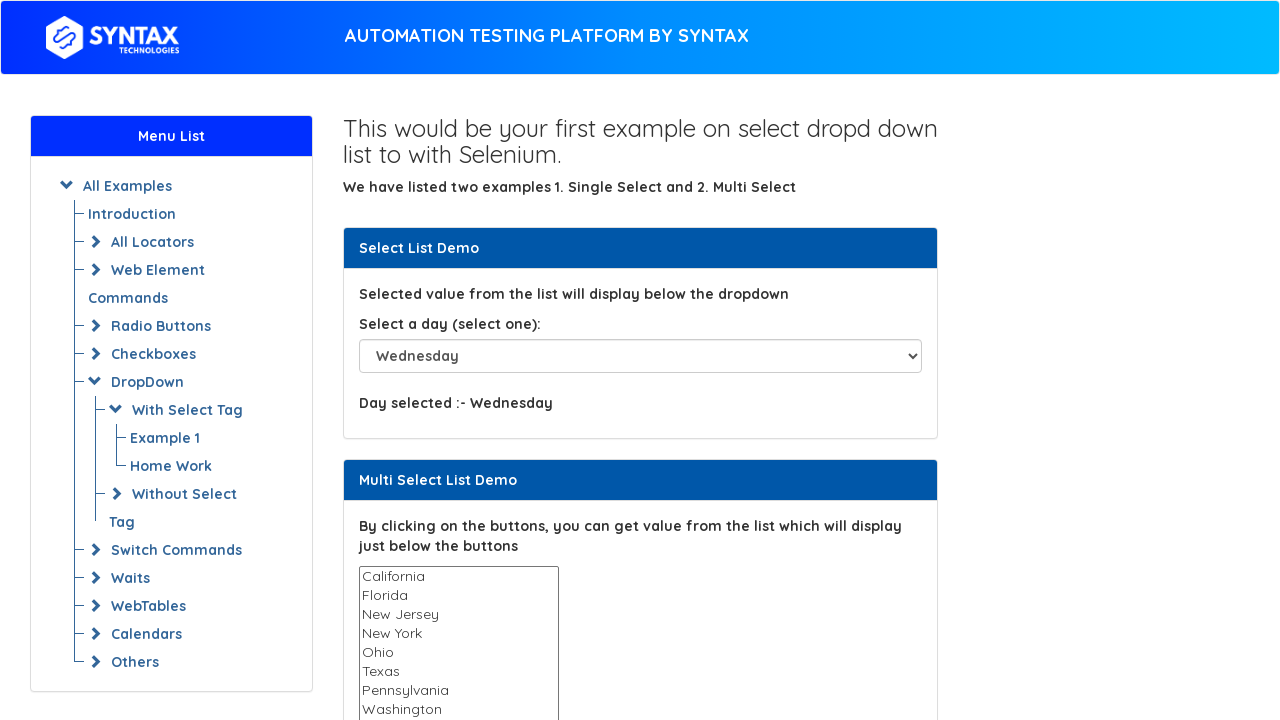

Waited 500ms to observe selection of option 'Wednesday'
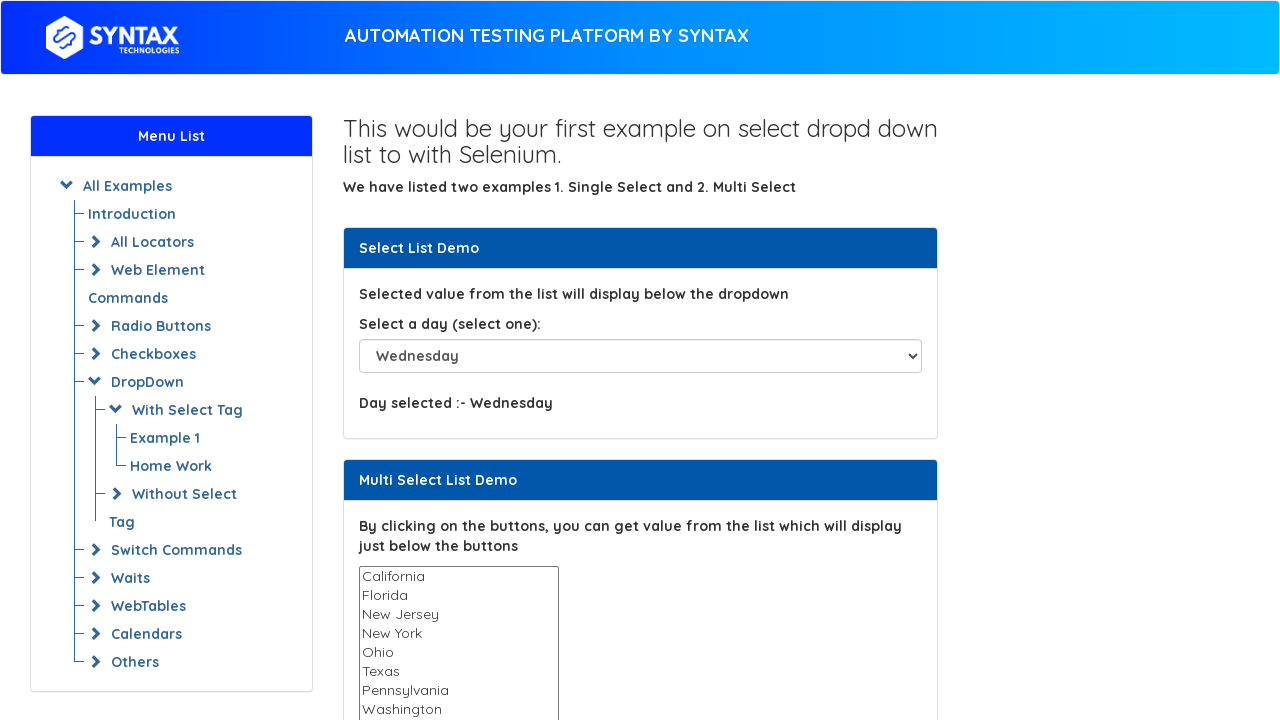

Selected dropdown option at index 5: 'Thursday' on #select-demo
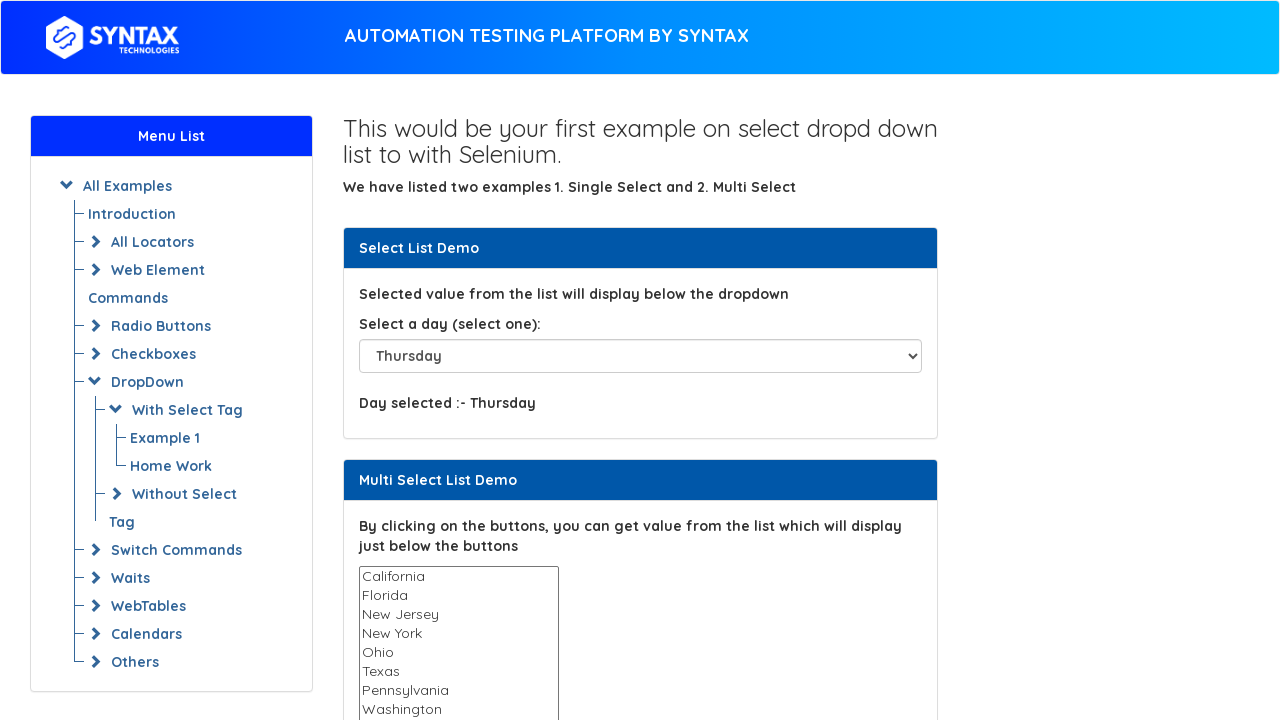

Waited 500ms to observe selection of option 'Thursday'
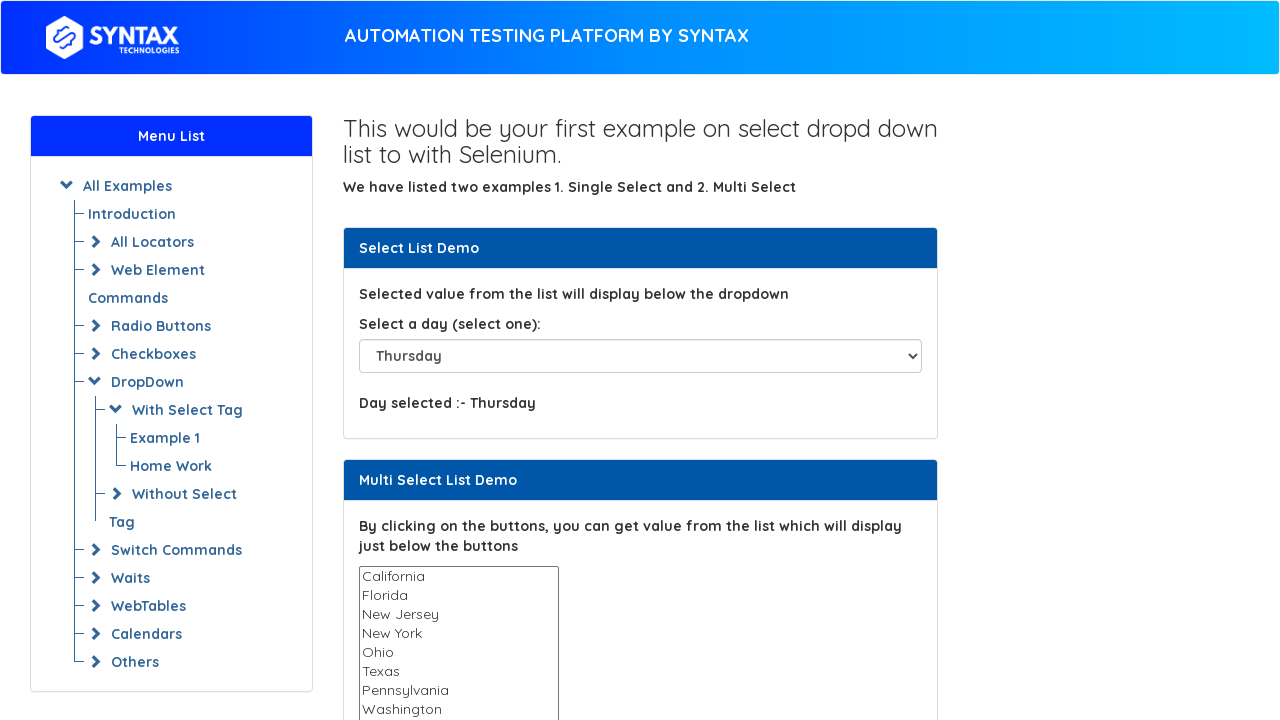

Selected dropdown option at index 6: 'Friday' on #select-demo
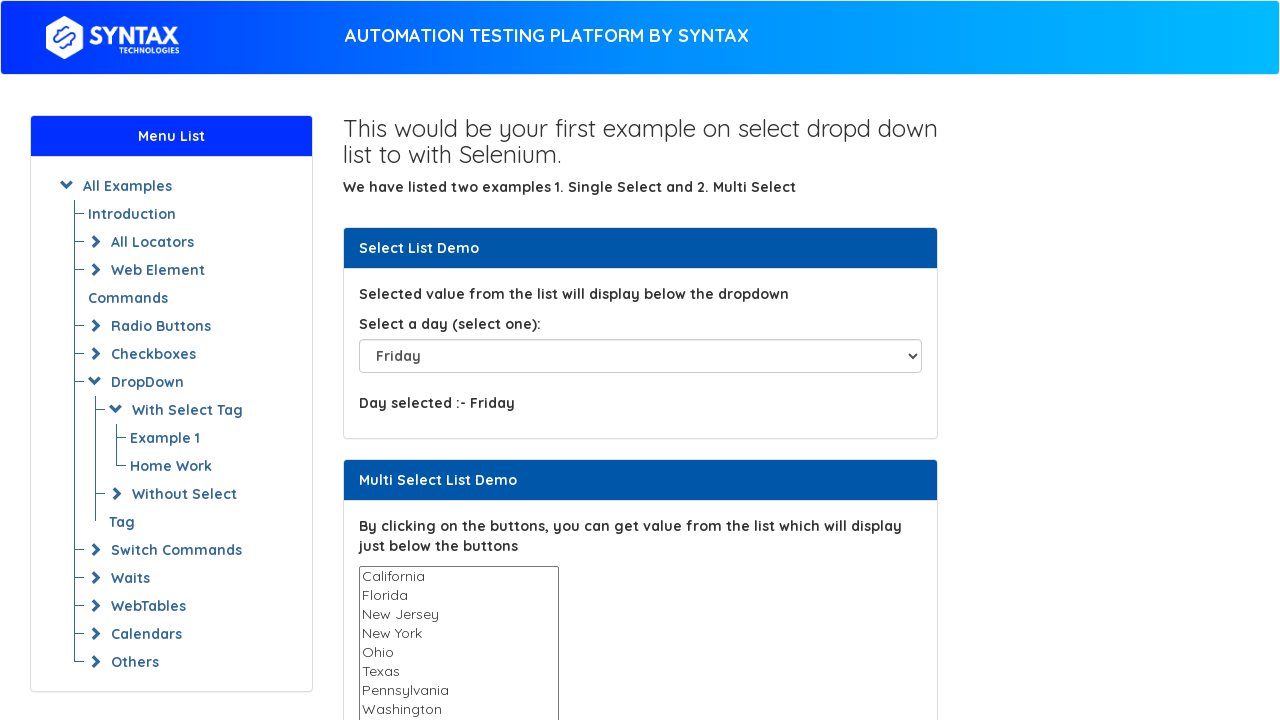

Waited 500ms to observe selection of option 'Friday'
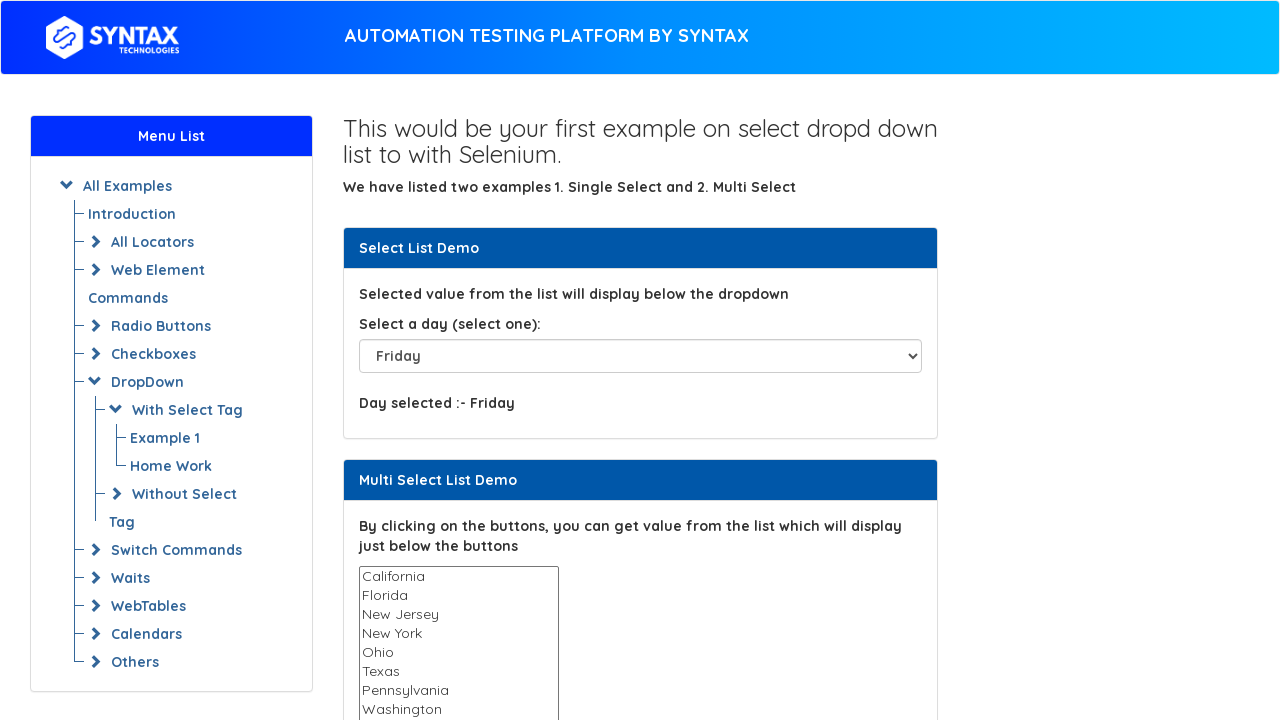

Selected dropdown option at index 7: 'Saturday' on #select-demo
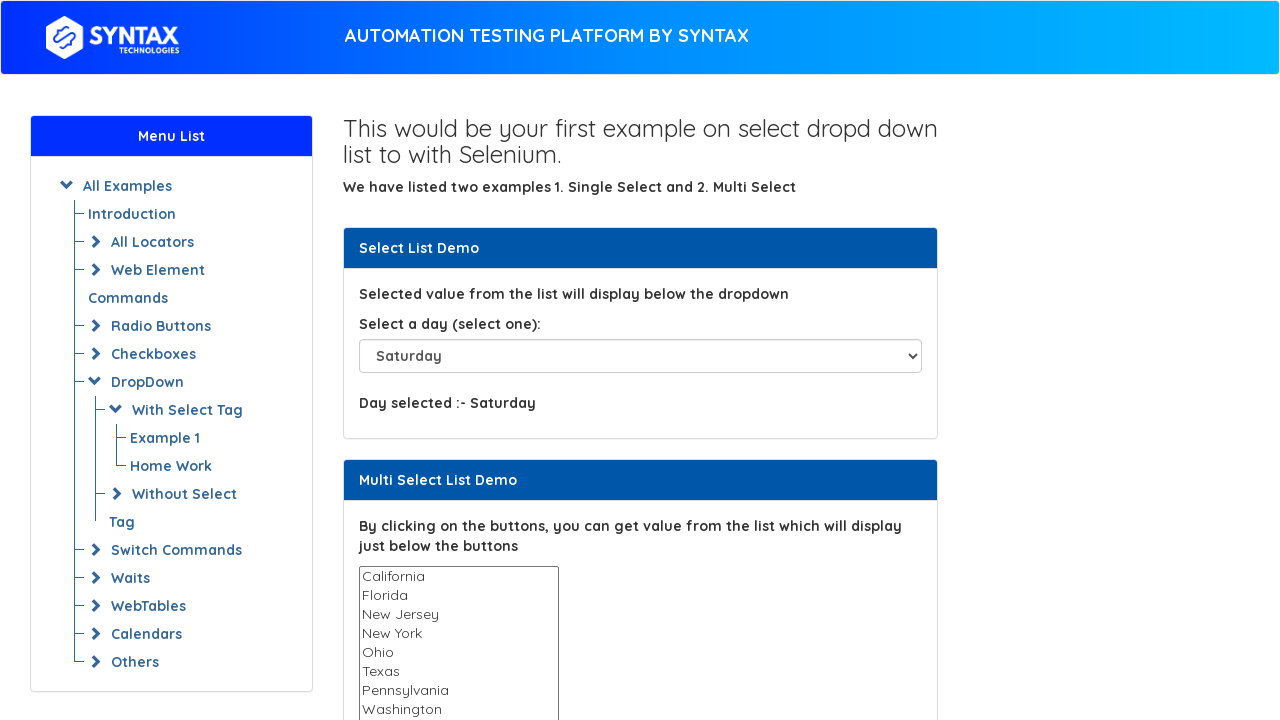

Waited 500ms to observe selection of option 'Saturday'
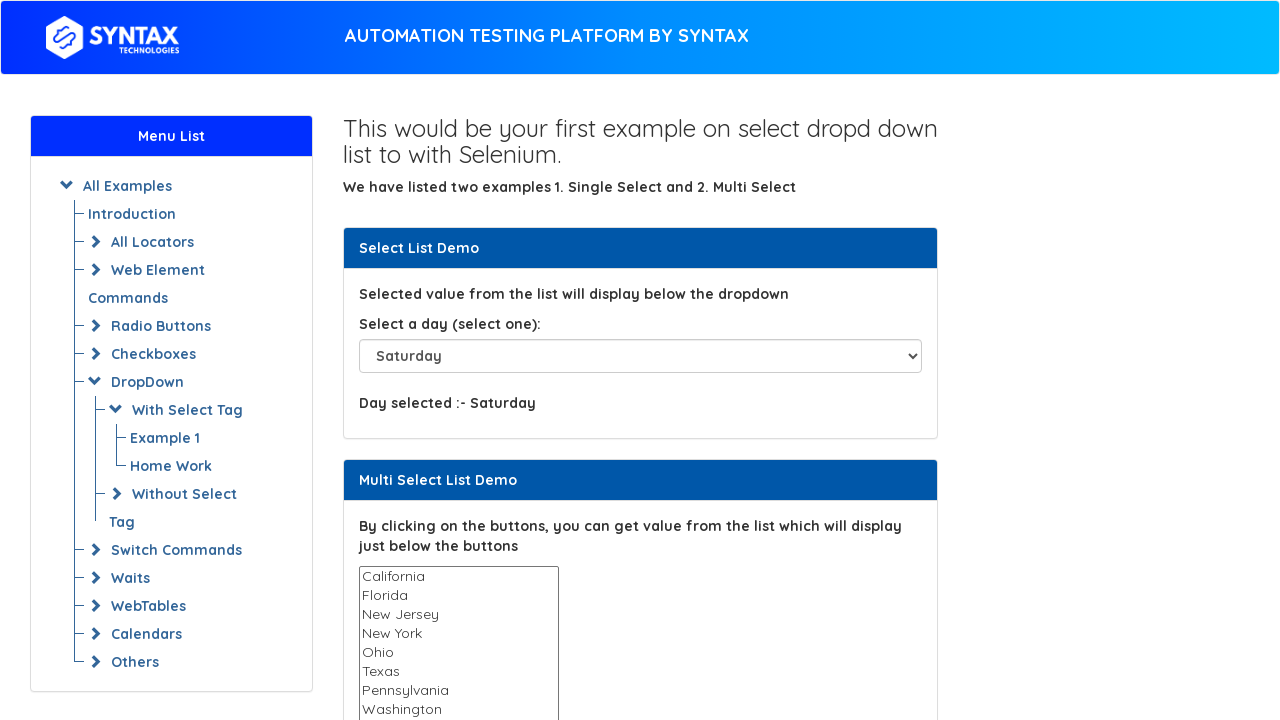

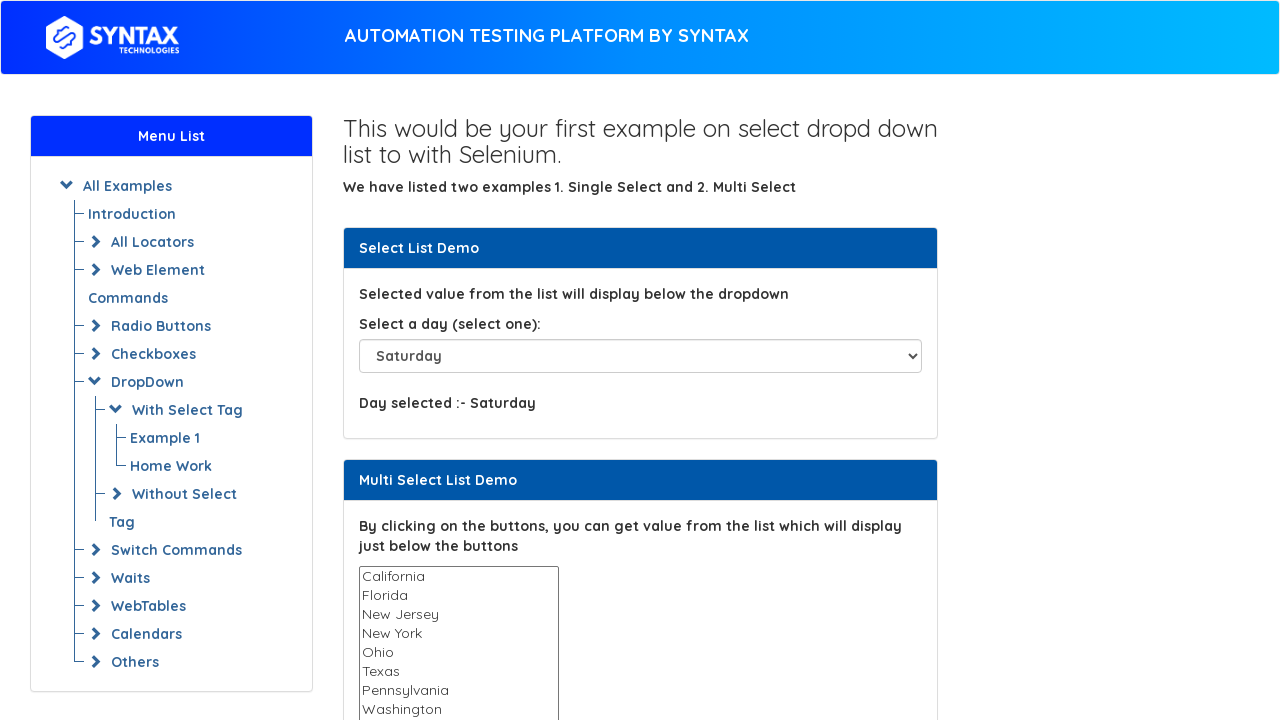